Clicks the "Open Tab" link to navigate to courses page, then searches for a course using the search functionality

Starting URL: https://www.letskodeit.com/practice

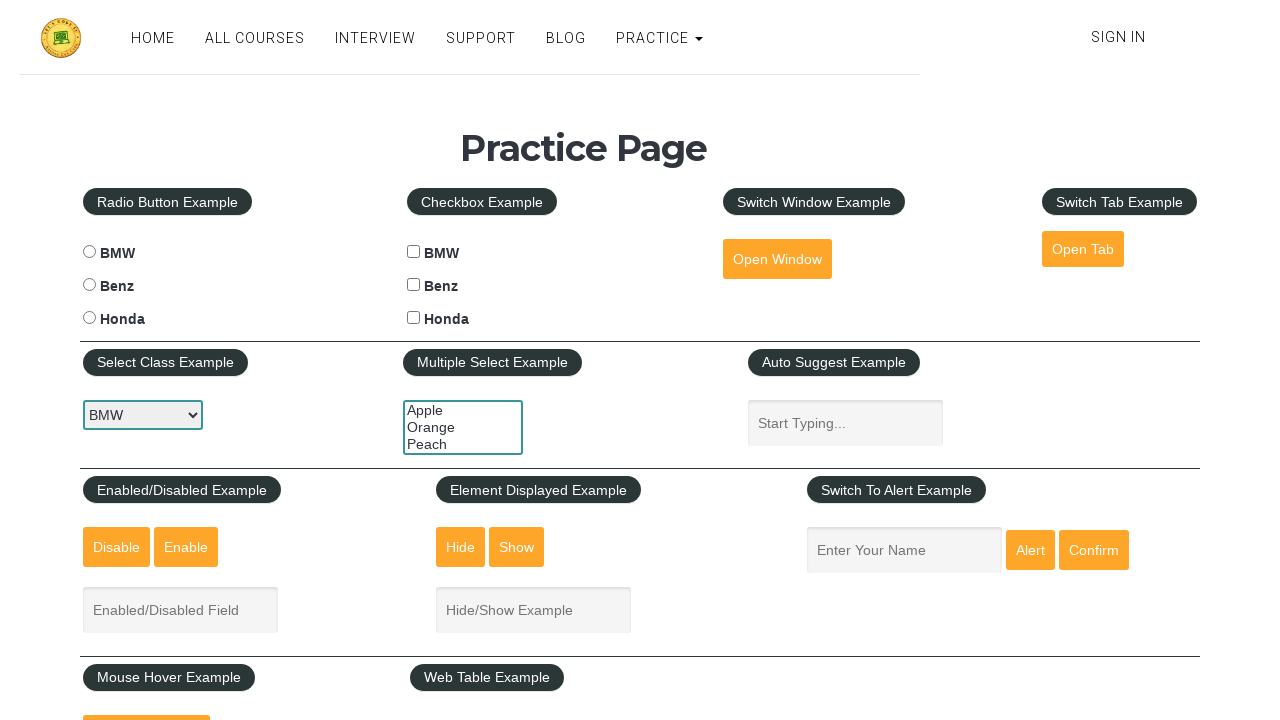

Removed target attribute from Open Tab link
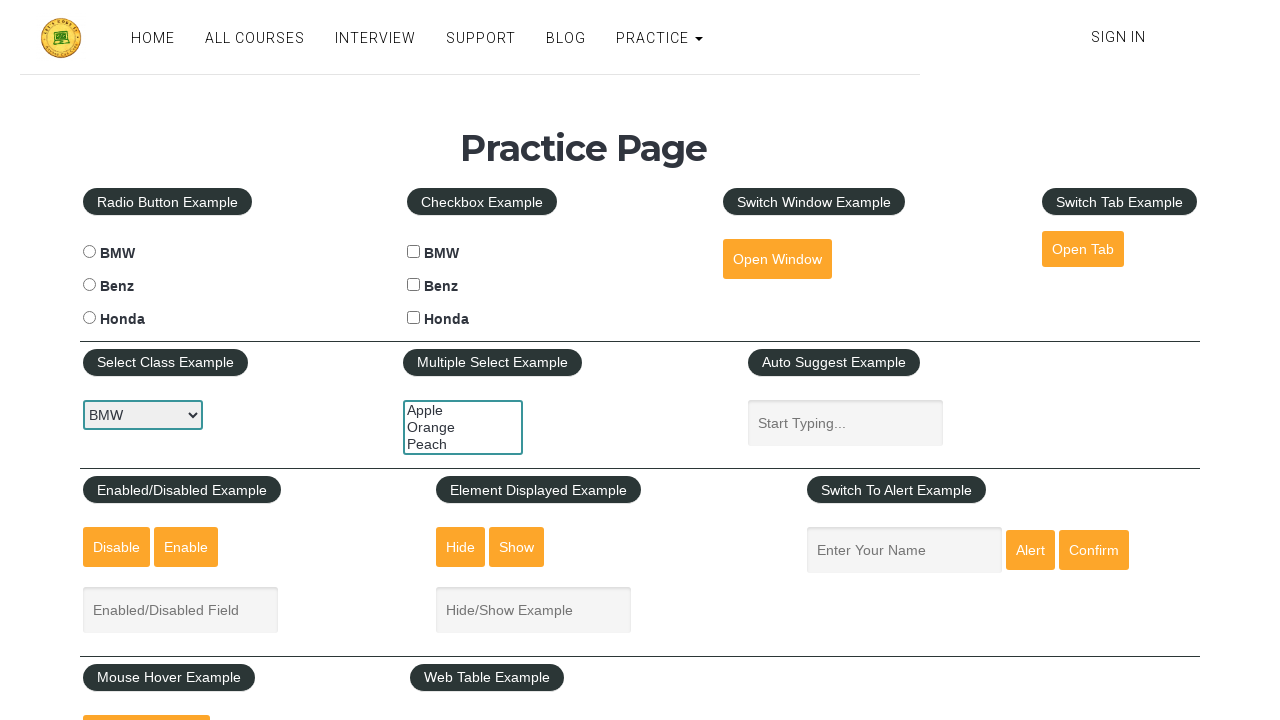

Clicked Open Tab link to navigate to courses page at (1083, 249) on #opentab
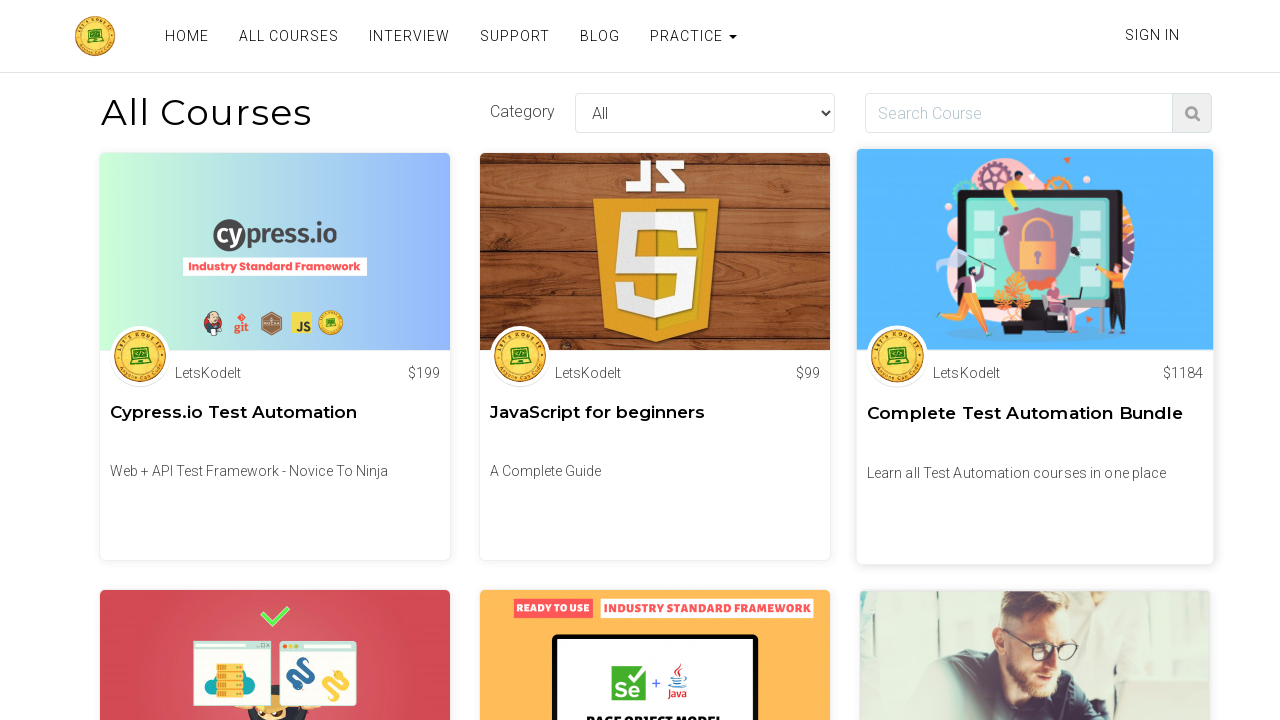

Navigated to courses page and URL verified
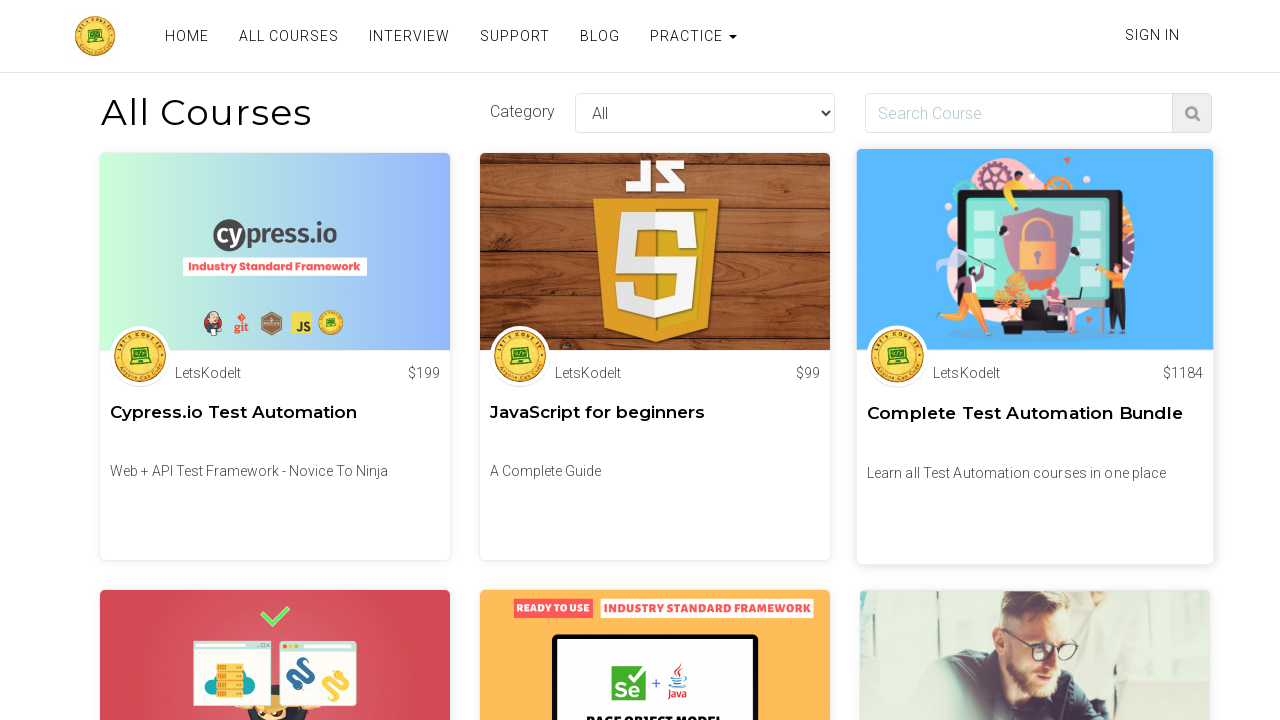

Entered 'Selenium' in the search field on input#search
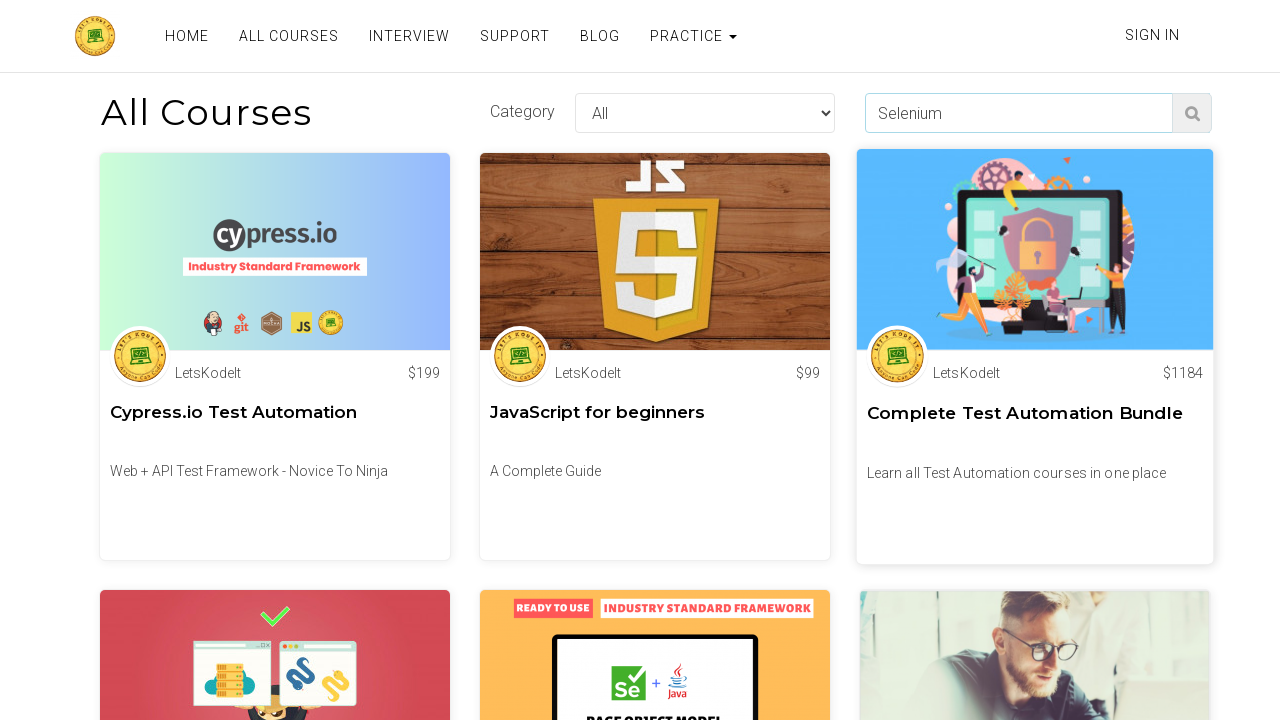

Clicked search button to find Selenium course at (1192, 113) on button.find-course.search-course
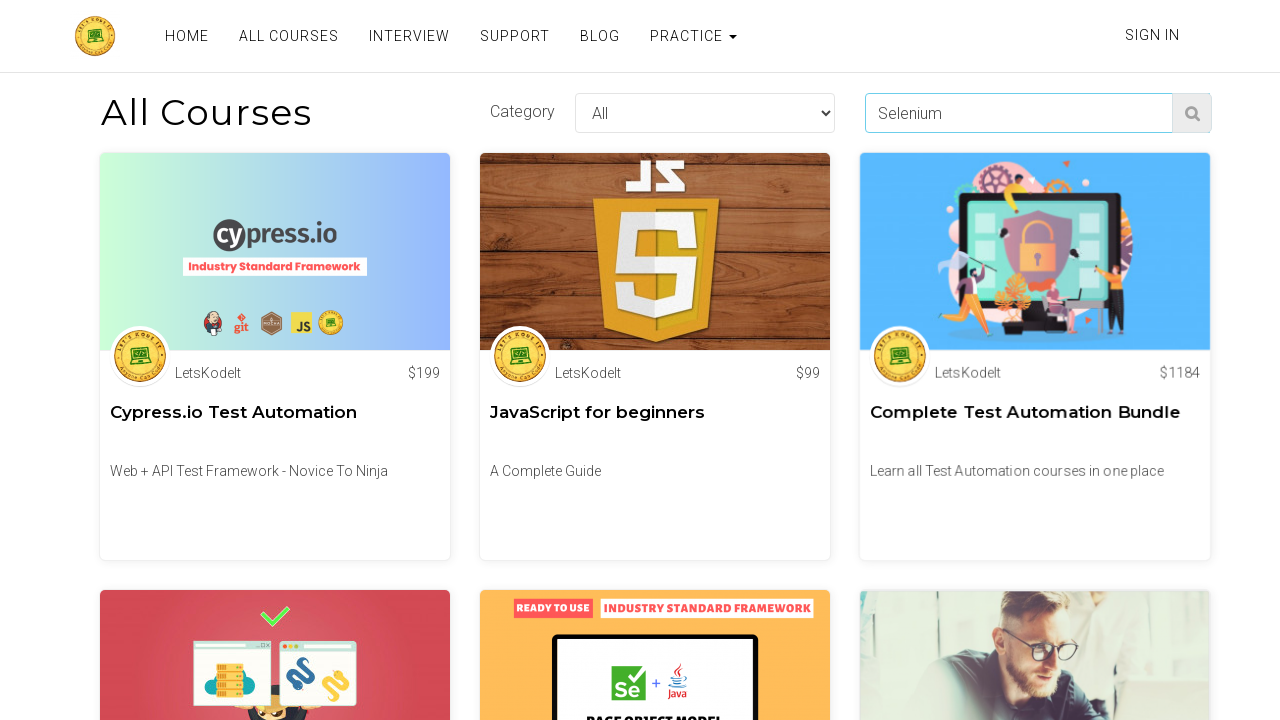

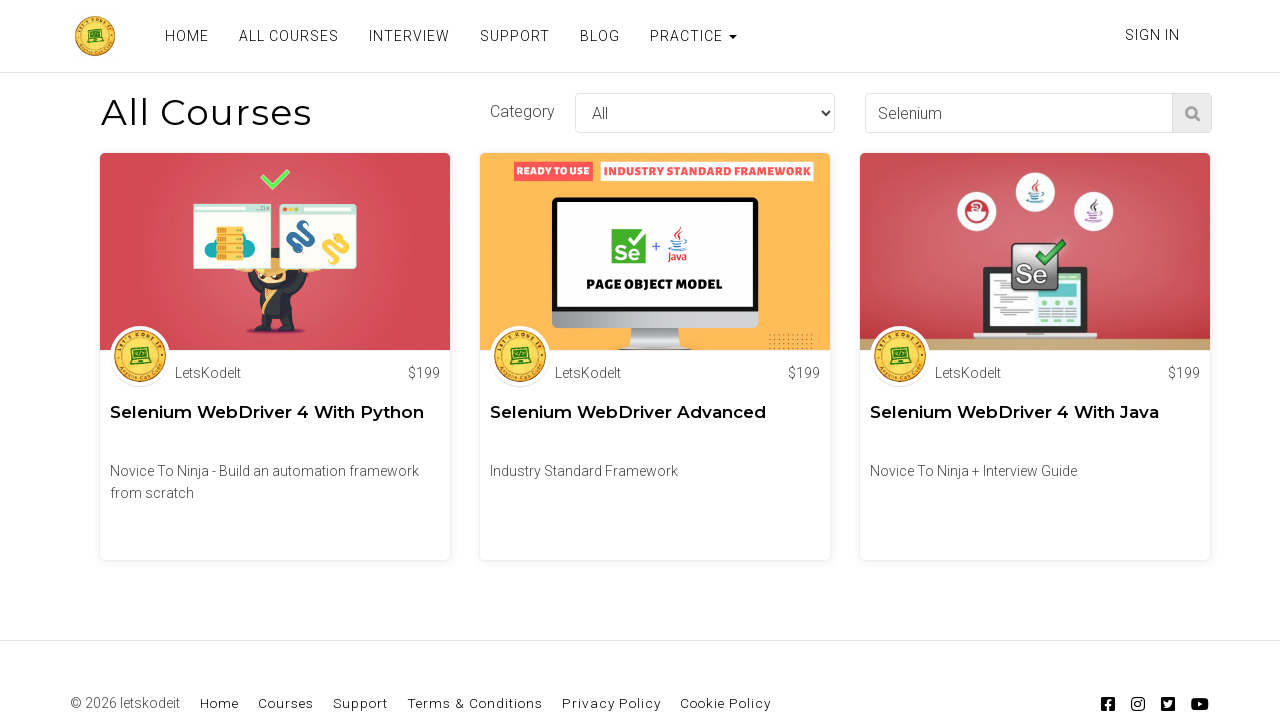